Tests a comprehensive form submission by filling personal information fields (name, email, age), selecting radio buttons for gender and experience, checking profession checkboxes, selecting from dropdown menus, uploading a file, and verifying successful submission.

Starting URL: https://seleniumui.moderntester.pl/form.php

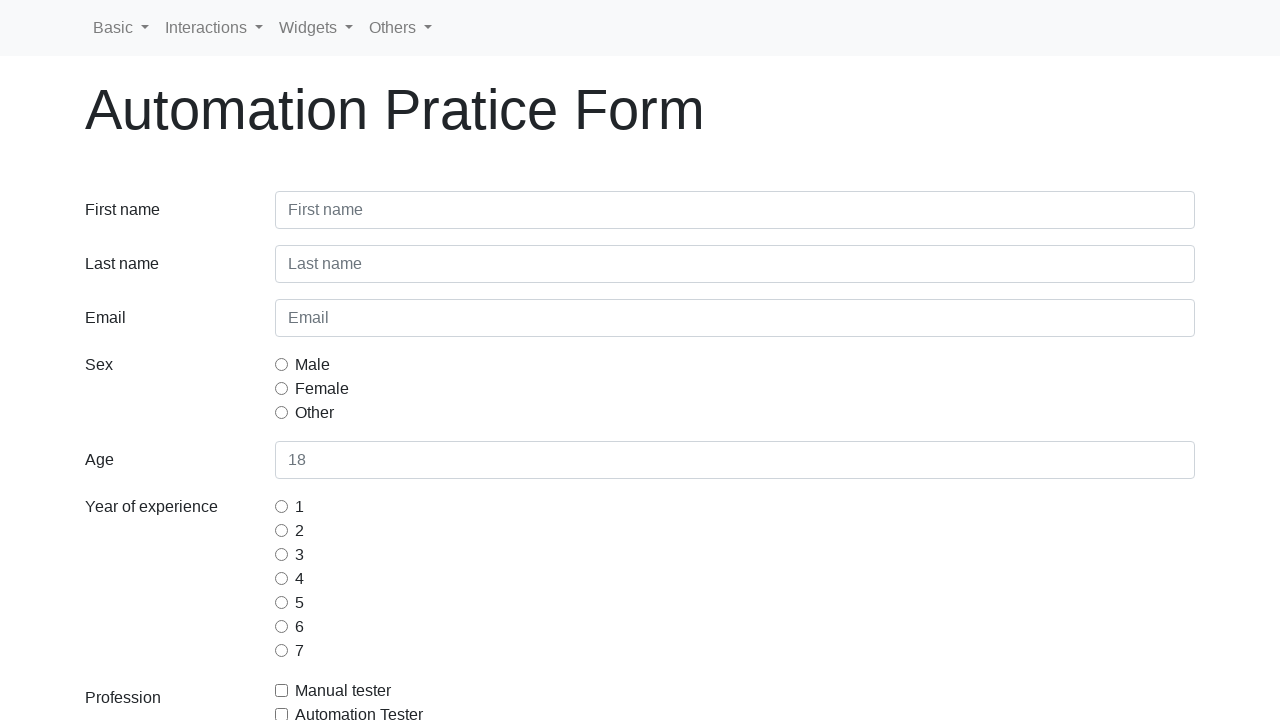

Filled first name field with 'Jan' on #inputFirstName3
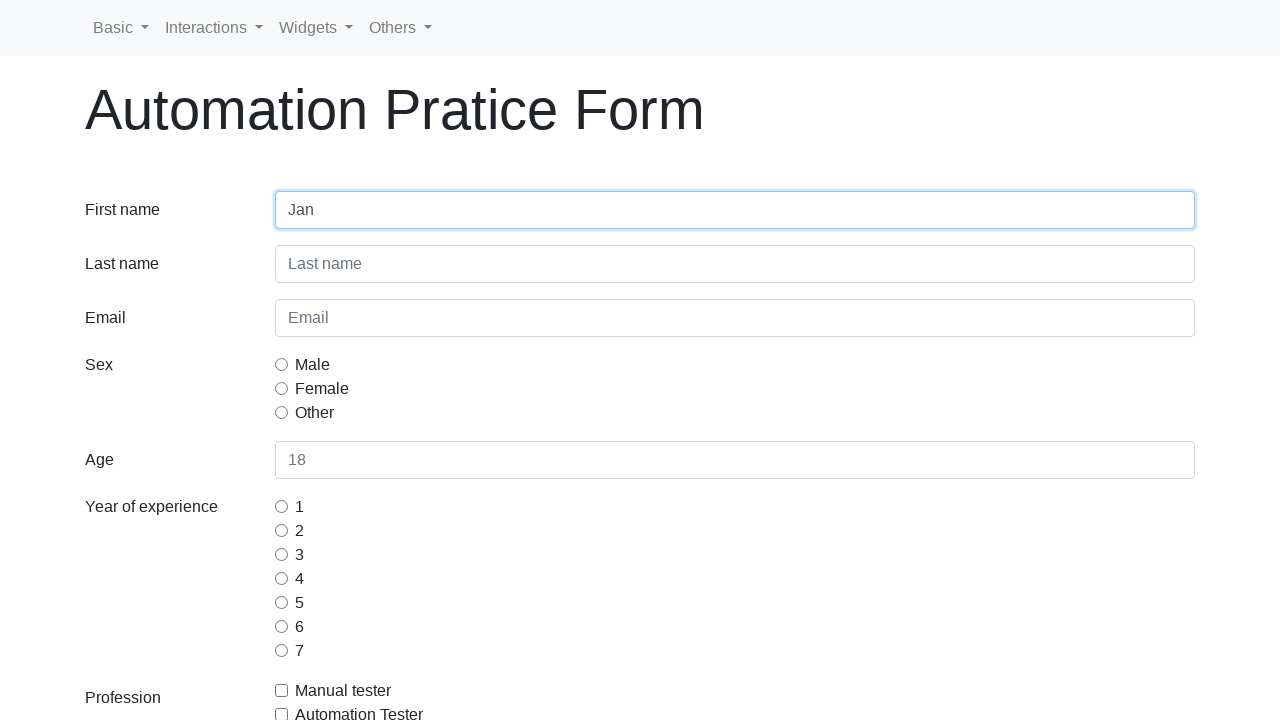

Filled last name field with 'Kowalski' on #inputLastName3
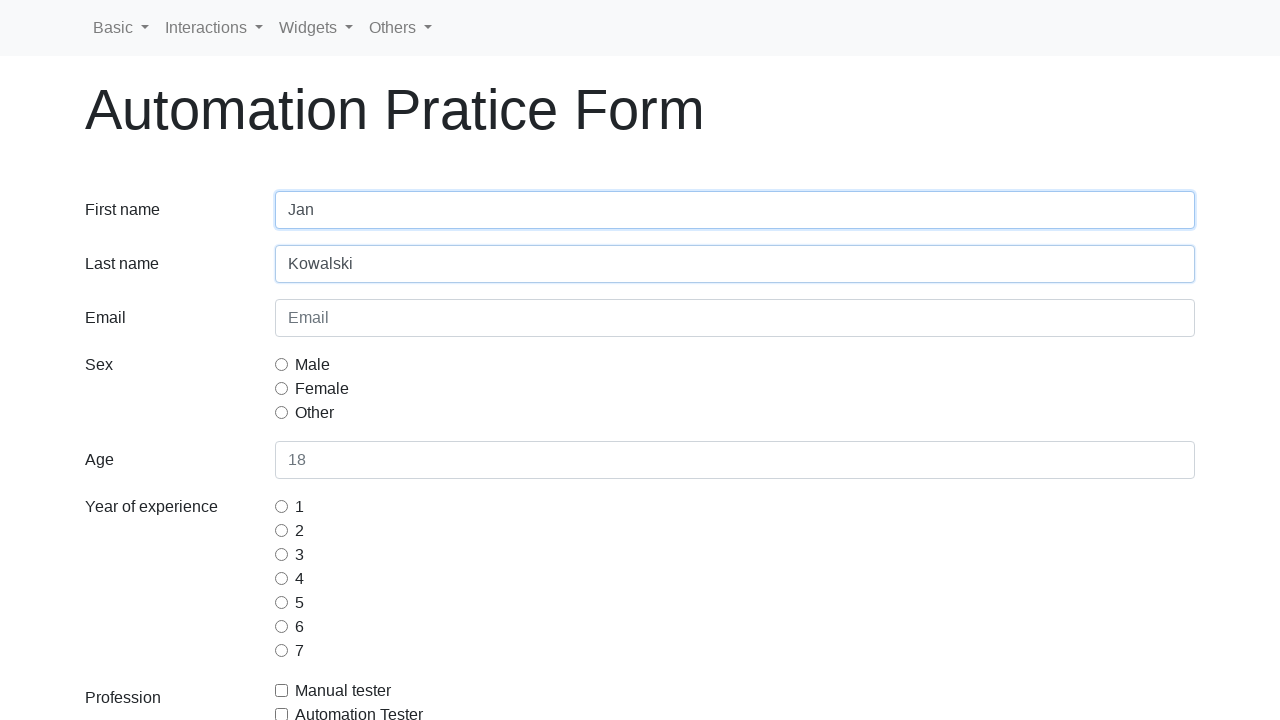

Filled email field with 'j.k@wp.pl' on #inputEmail3
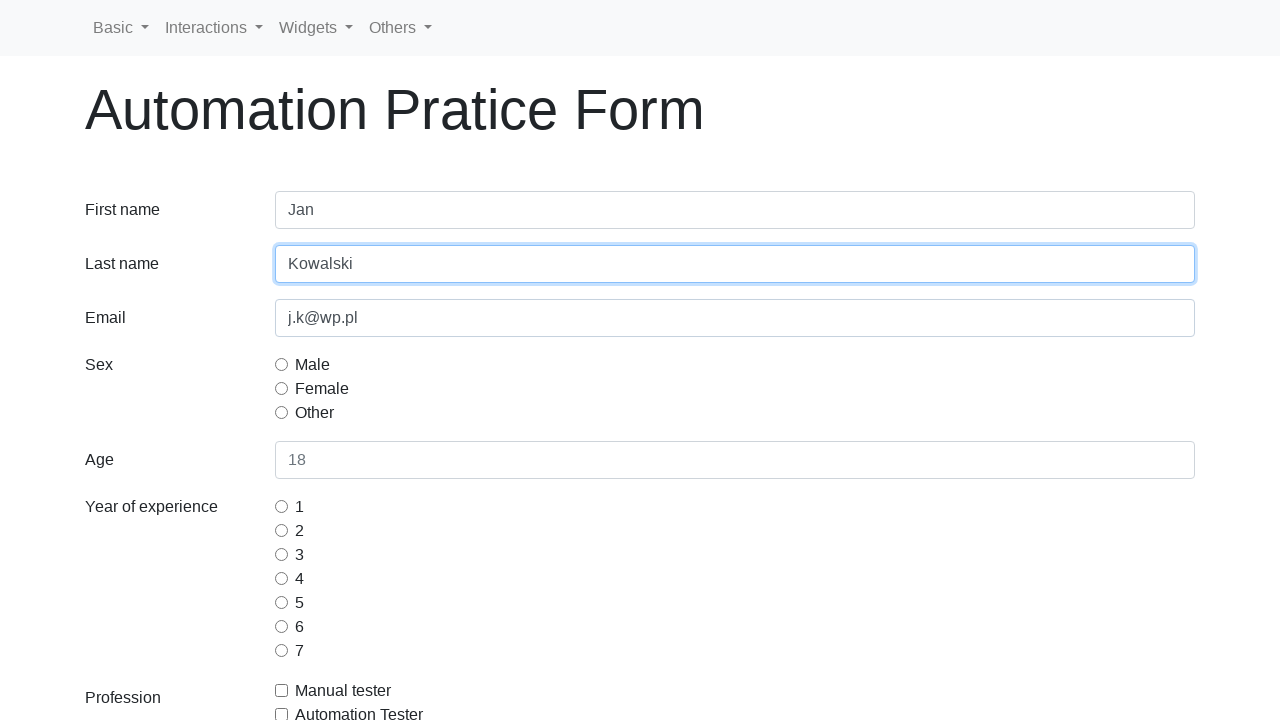

Filled age field with '13' on #inputAge3
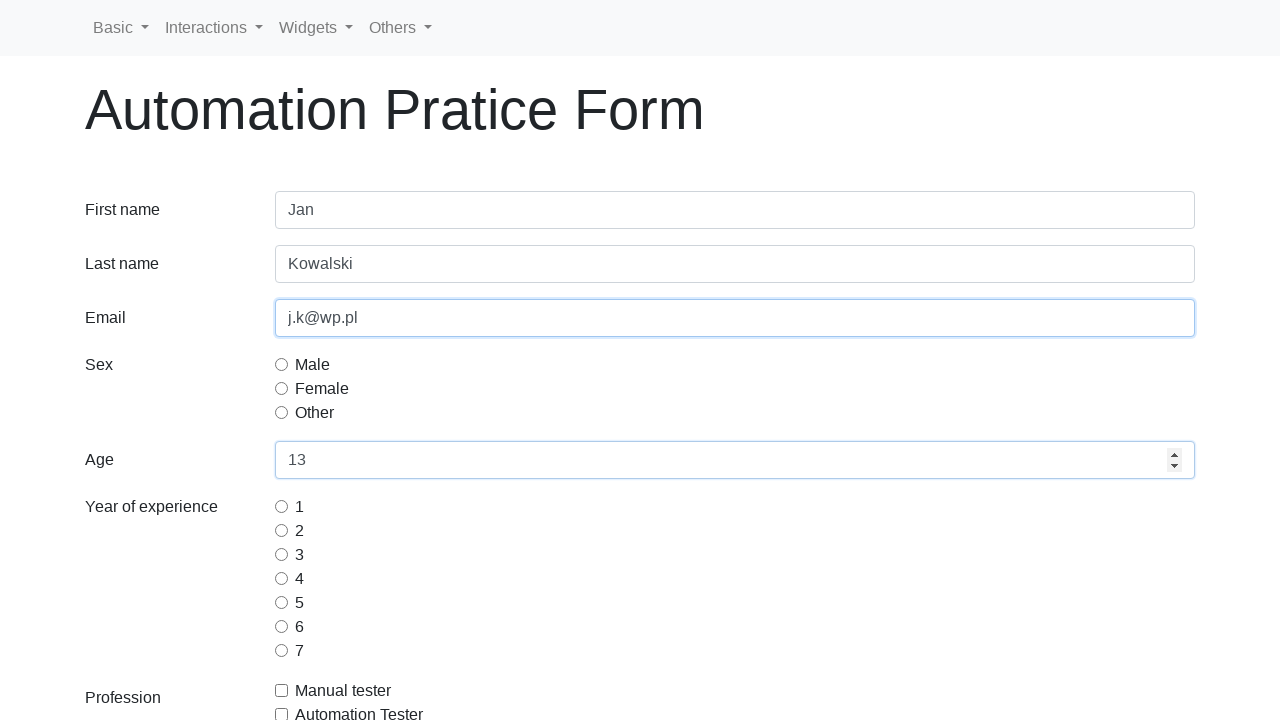

Selected male gender radio button at (282, 364) on #gridRadiosMale
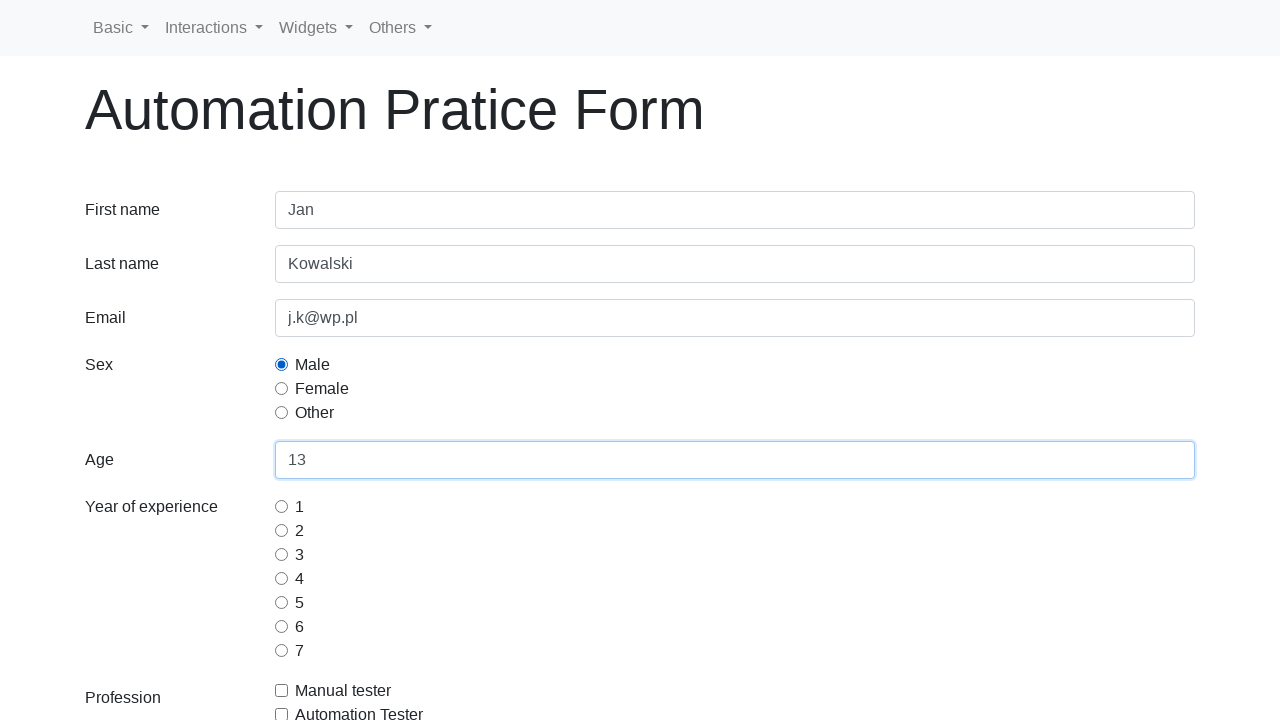

Selected random years of experience radio button (index 6) at (282, 650) on input[name='gridRadiosExperience'] >> nth=6
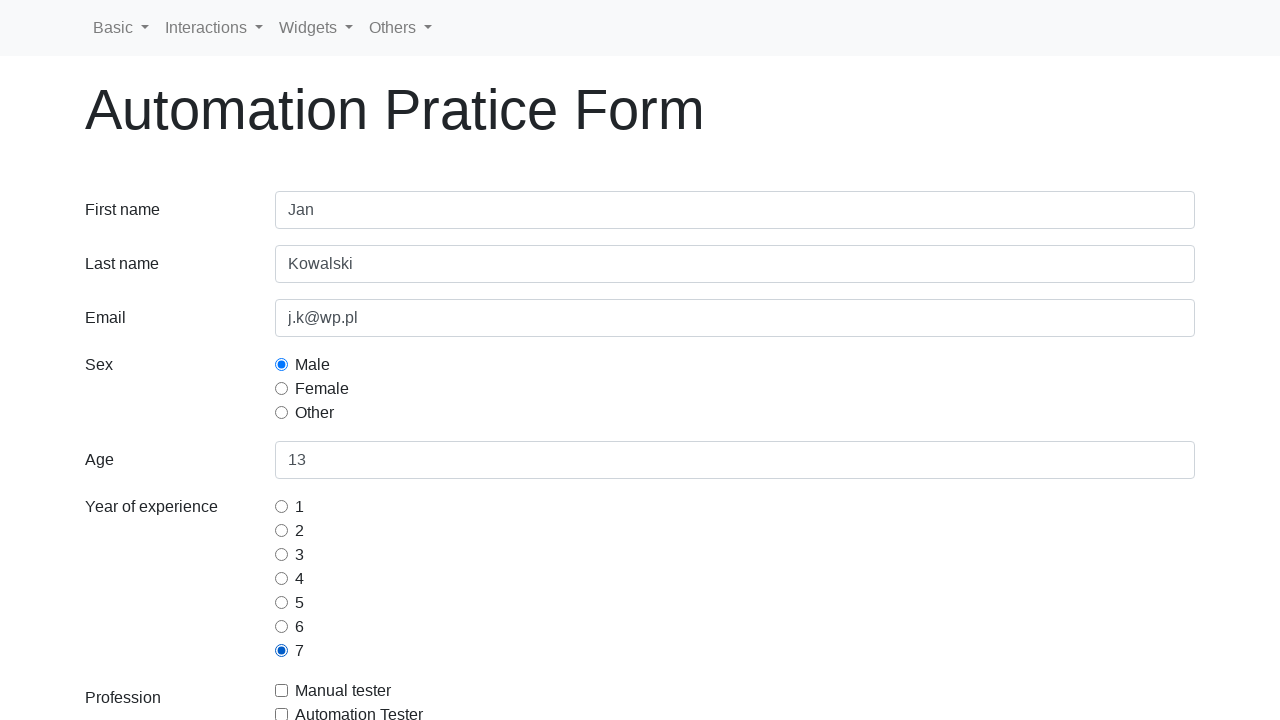

Selected random profession checkbox (index 1) at (282, 714) on input[name='gridCheckboxProfession'] >> nth=1
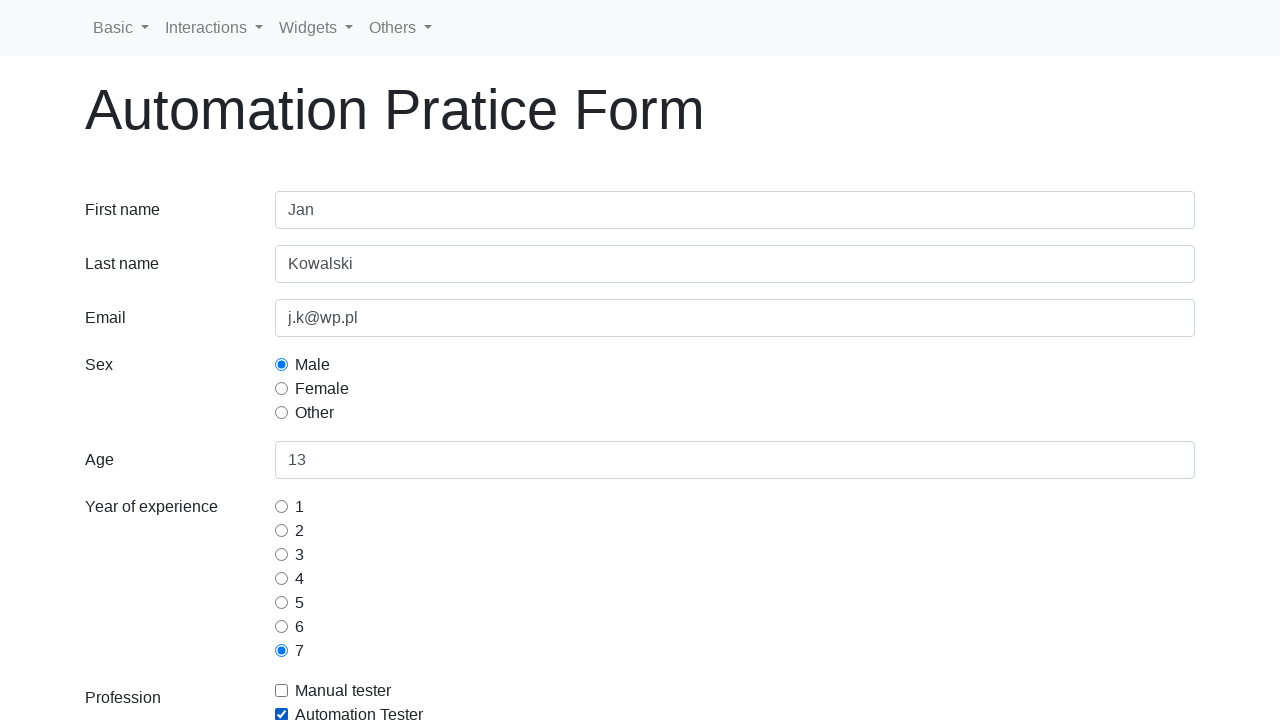

Selected 'South America' from continents dropdown on #selectContinents
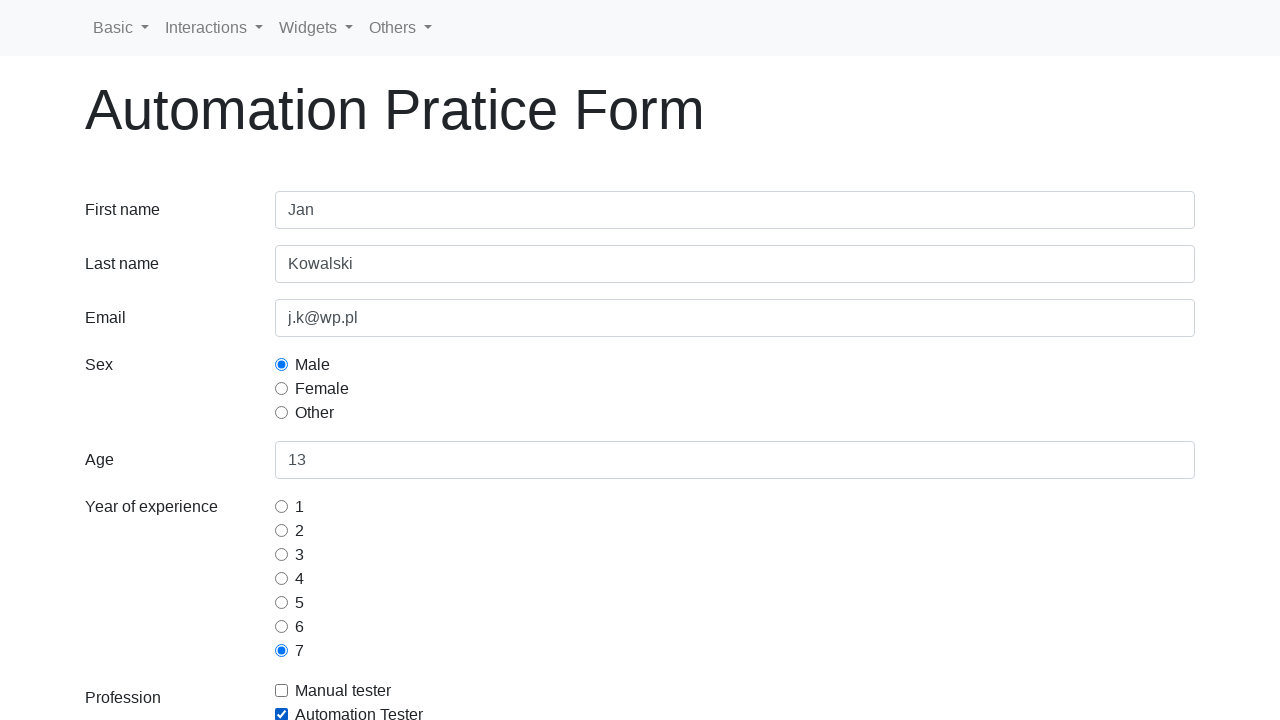

Selected 'Switch Commands' from Selenium commands dropdown on #selectSeleniumCommands
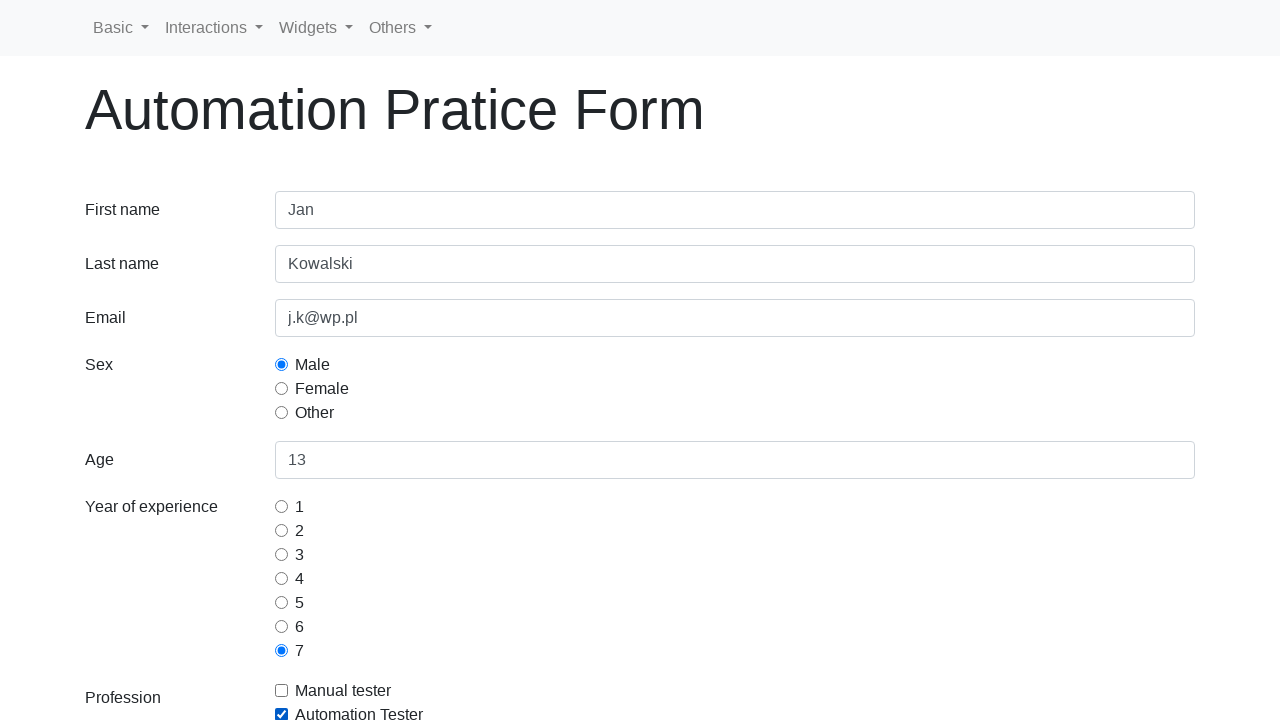

Uploaded temporary test file
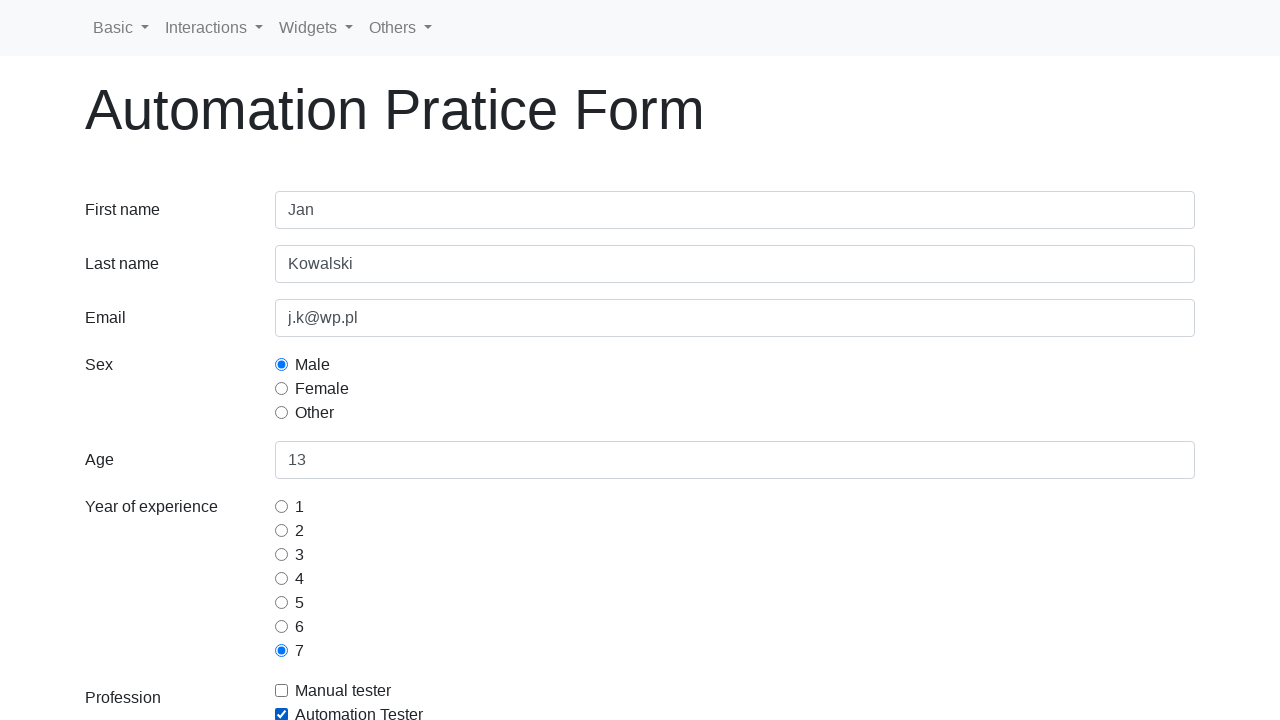

Clicked submit button to send form at (123, 594) on .btn-primary
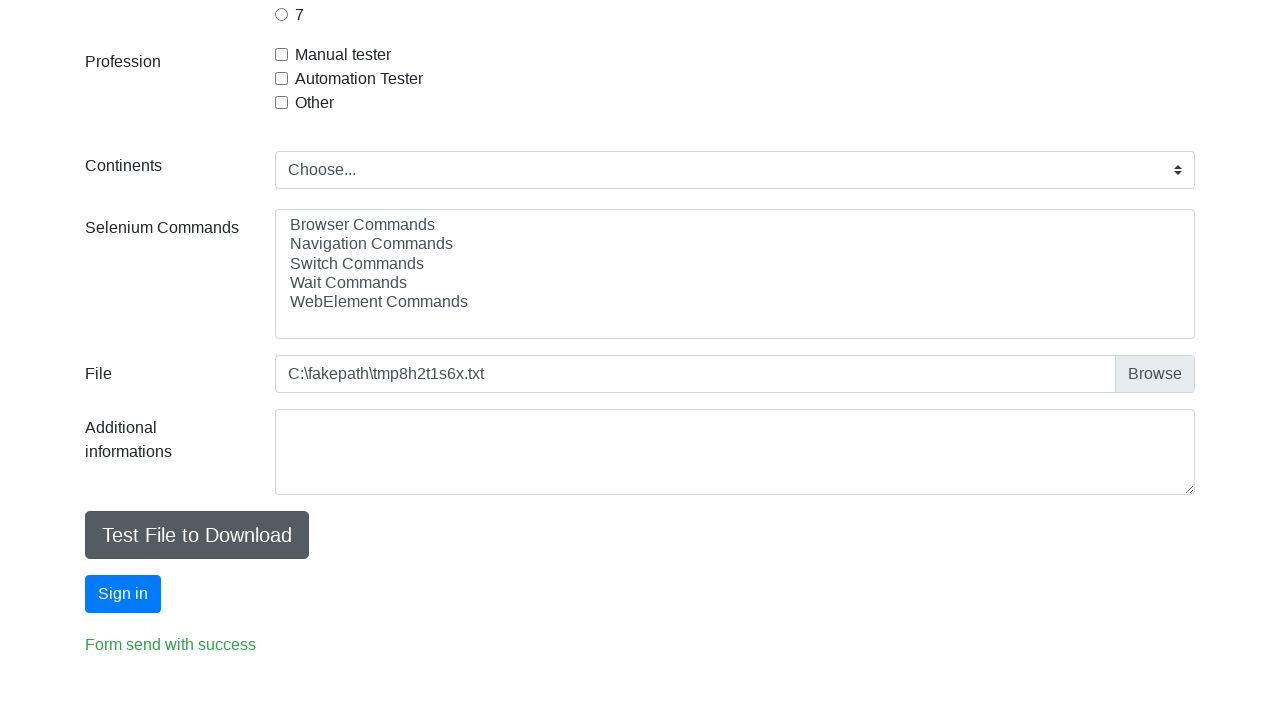

Verified success message displayed: 'Form send with success'
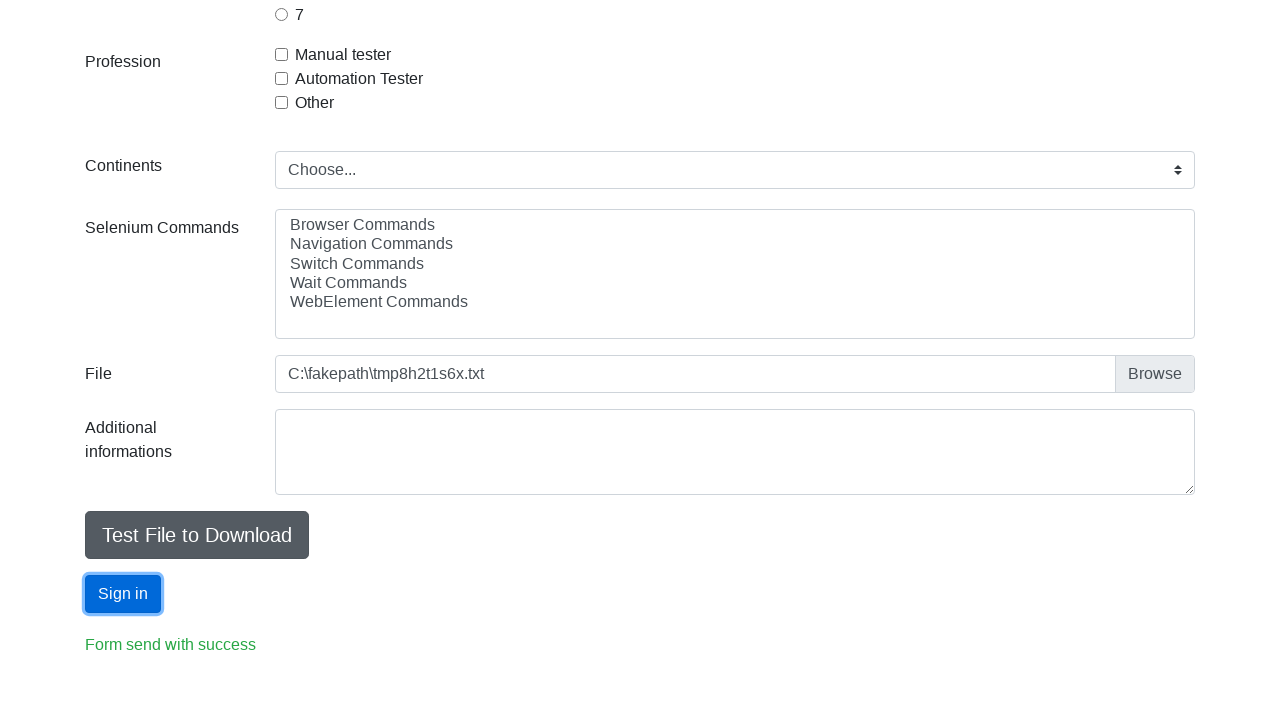

Cleaned up temporary test file
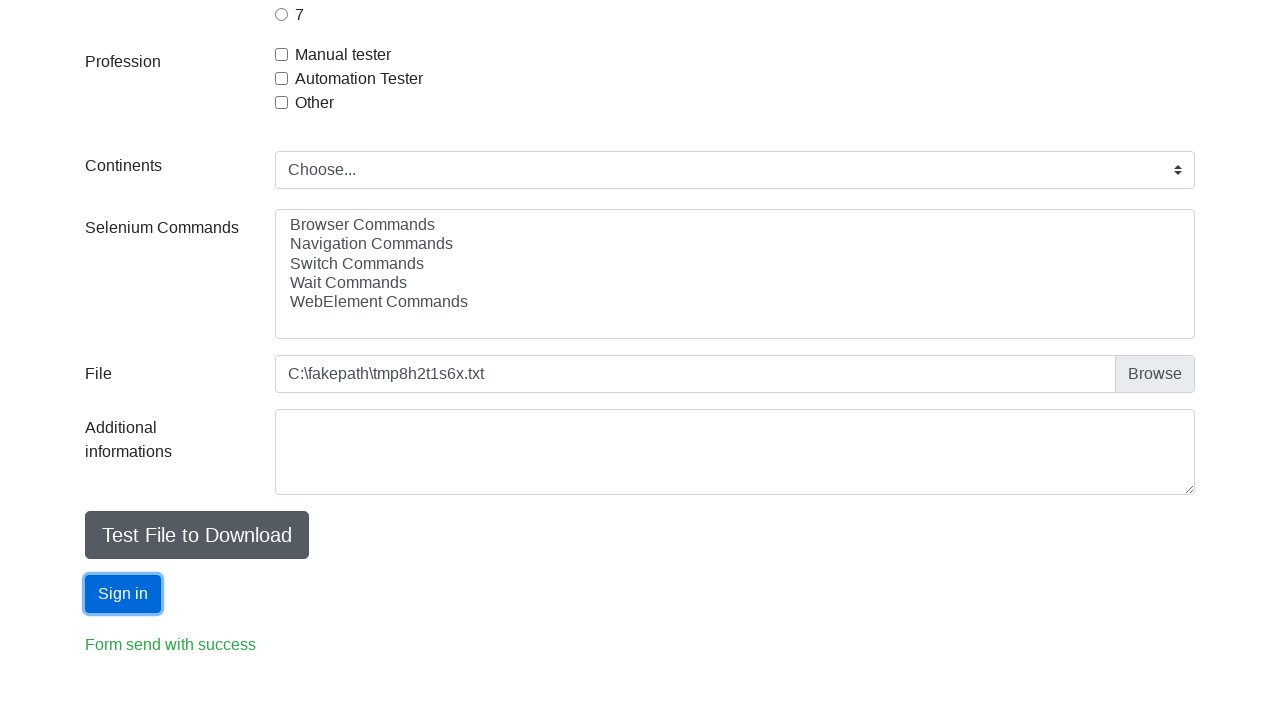

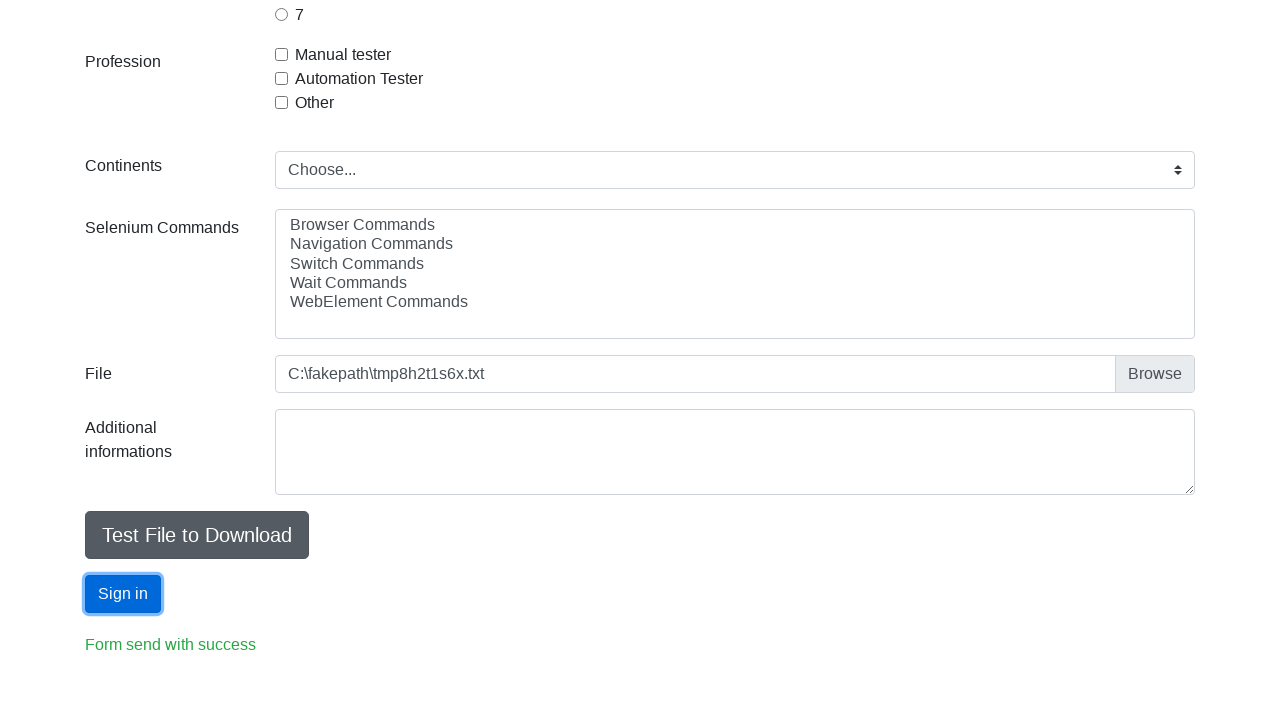